Tests the student registration practice form on demoqa.com by filling in personal details (name, email, gender, phone, birthday, subjects, hobbies, address, state/city), submitting the form, and verifying the submitted data in the confirmation modal.

Starting URL: https://demoqa.com/automation-practice-form

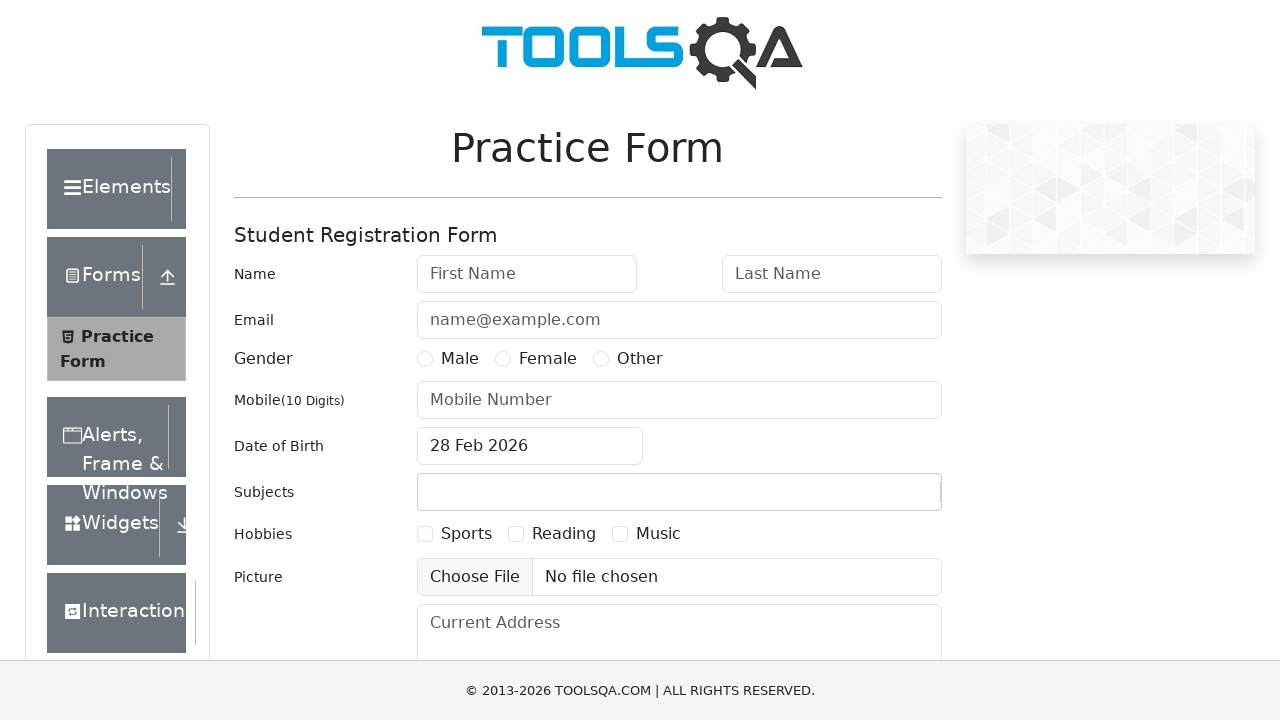

Filled first name field with 'Jane' on #firstName
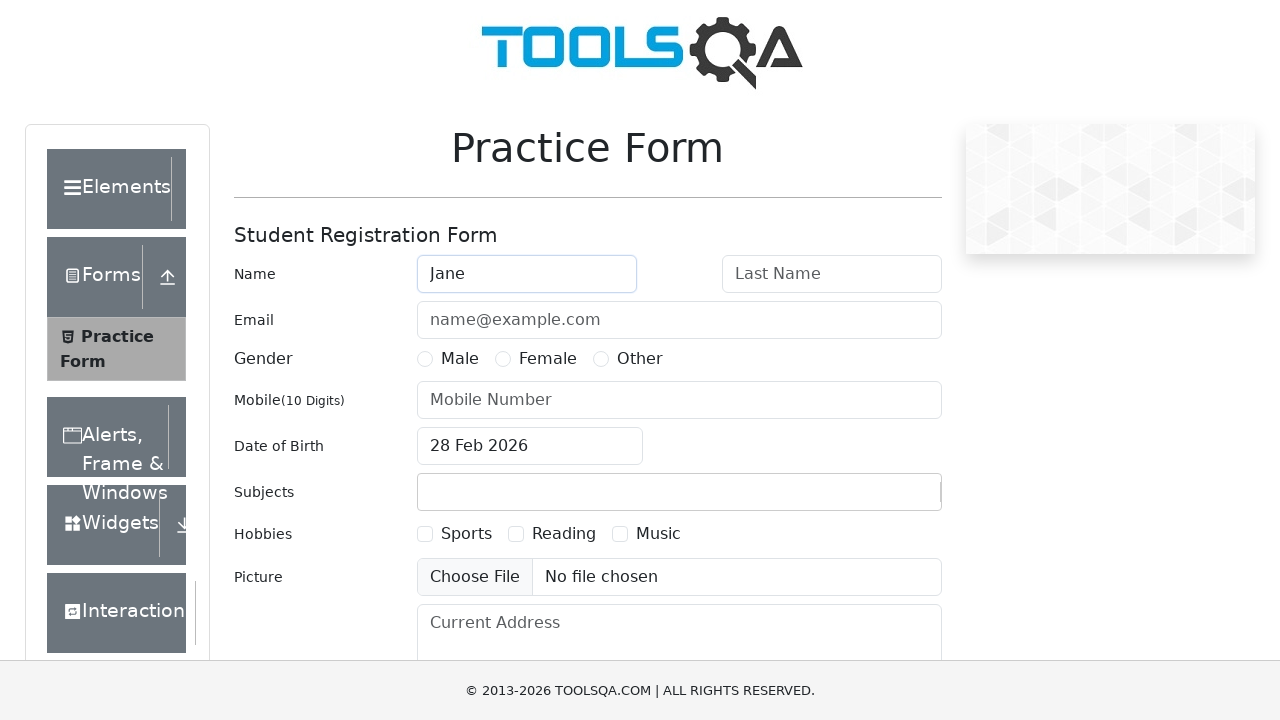

Filled last name field with 'Doe' on #lastName
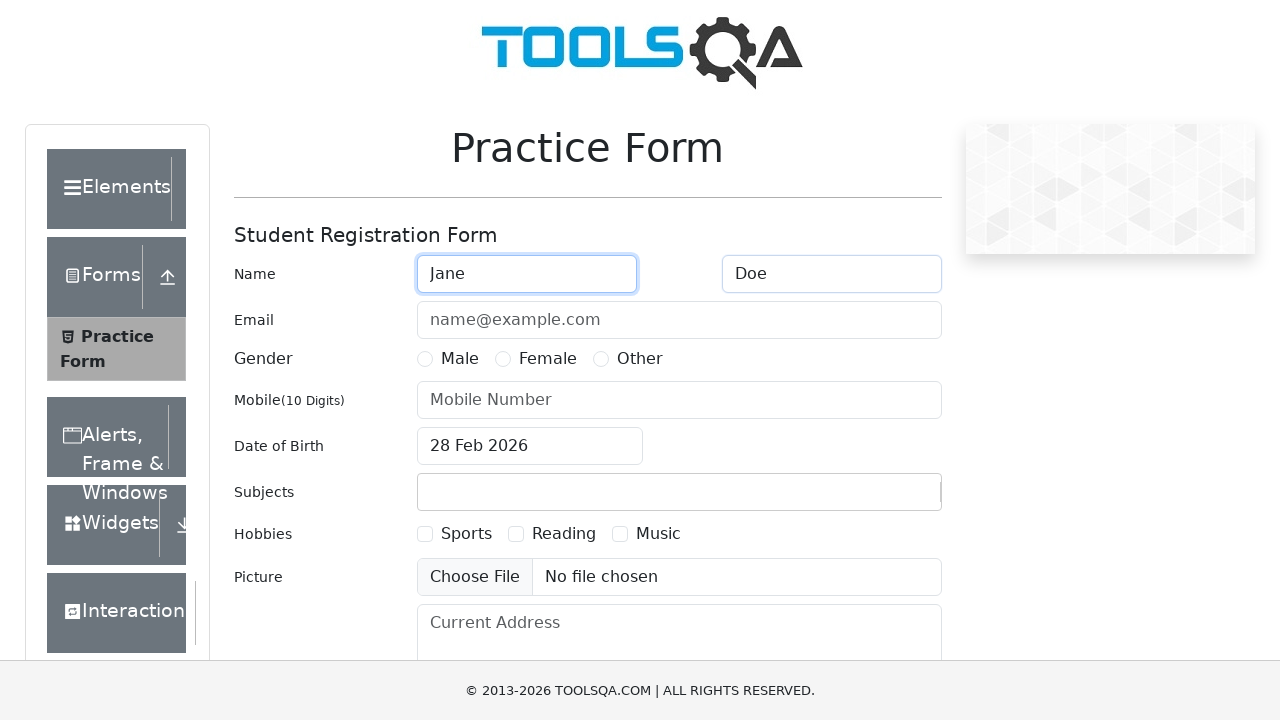

Filled email field with 'test@test.com' on #userEmail
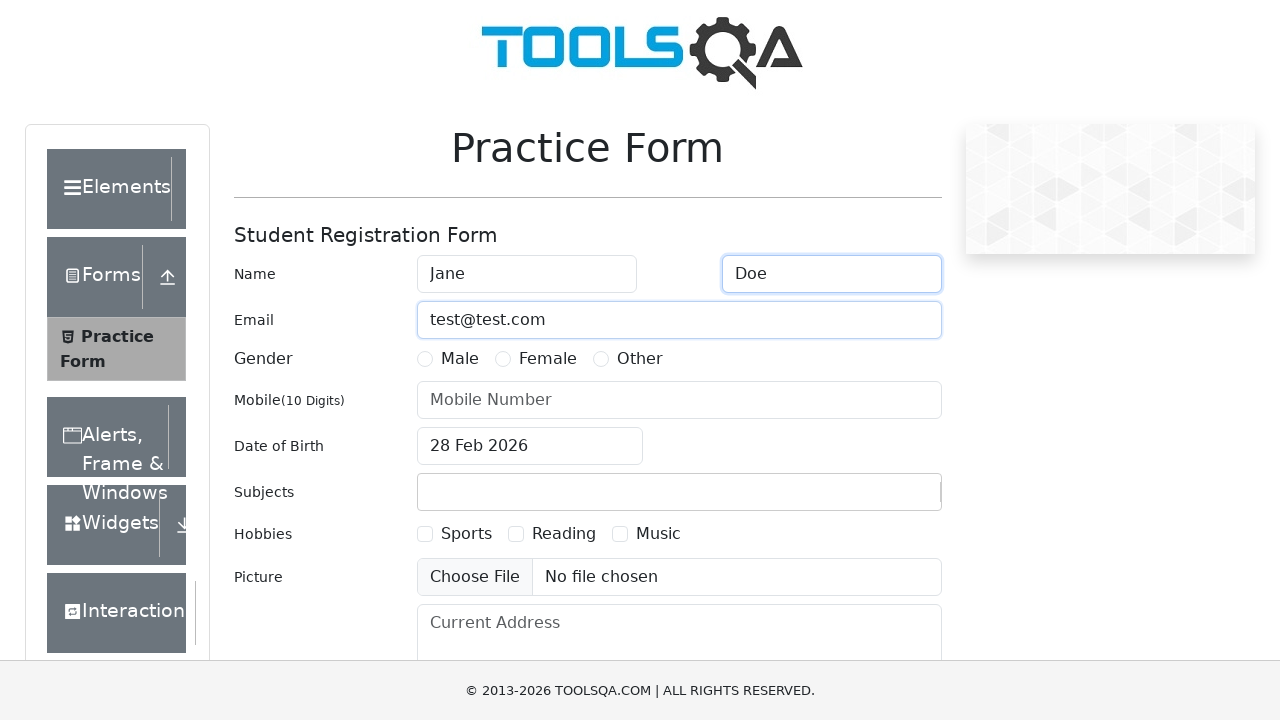

Selected Female gender option at (548, 359) on label[for='gender-radio-2']
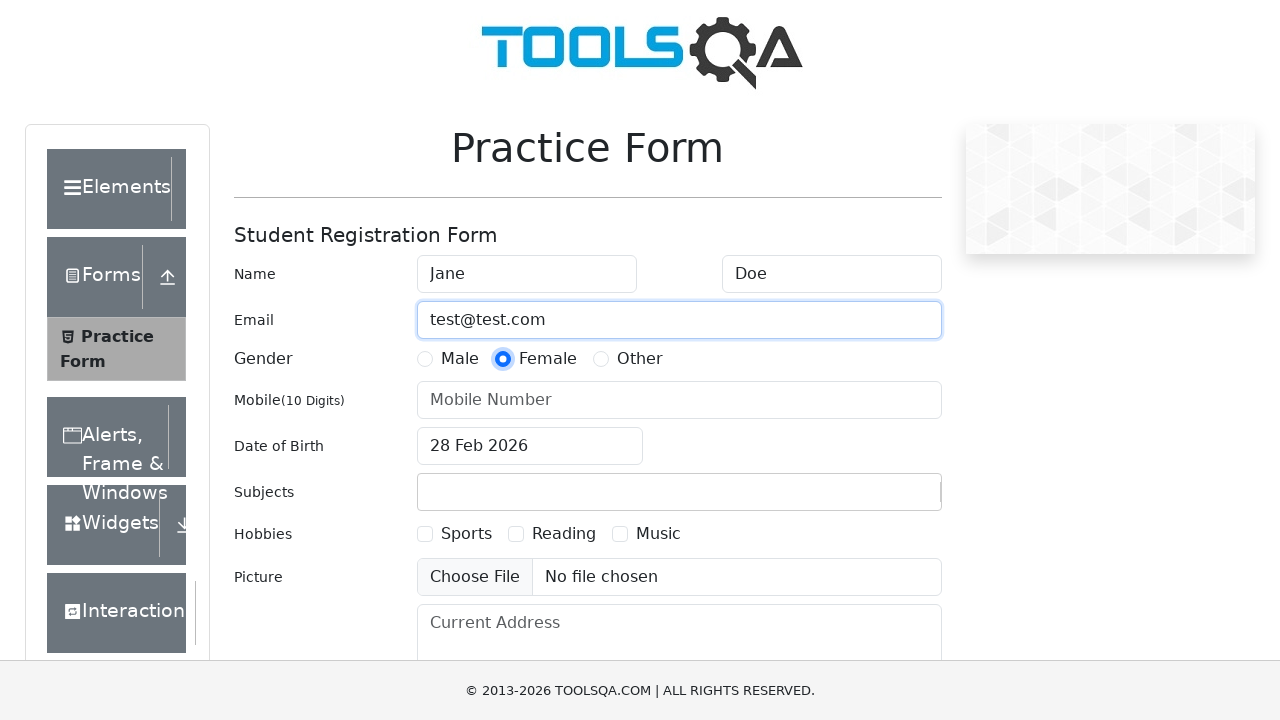

Filled phone number field with '1234567890' on #userNumber
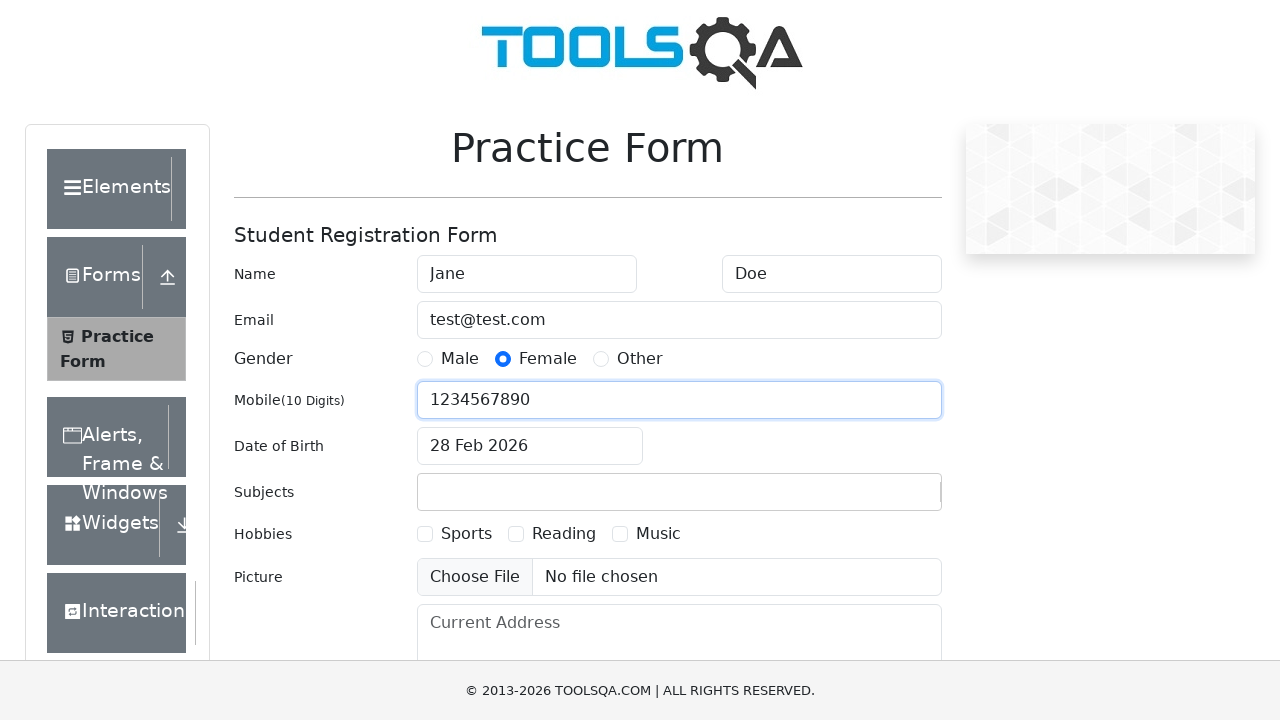

Clicked date of birth input to open date picker at (530, 446) on #dateOfBirthInput
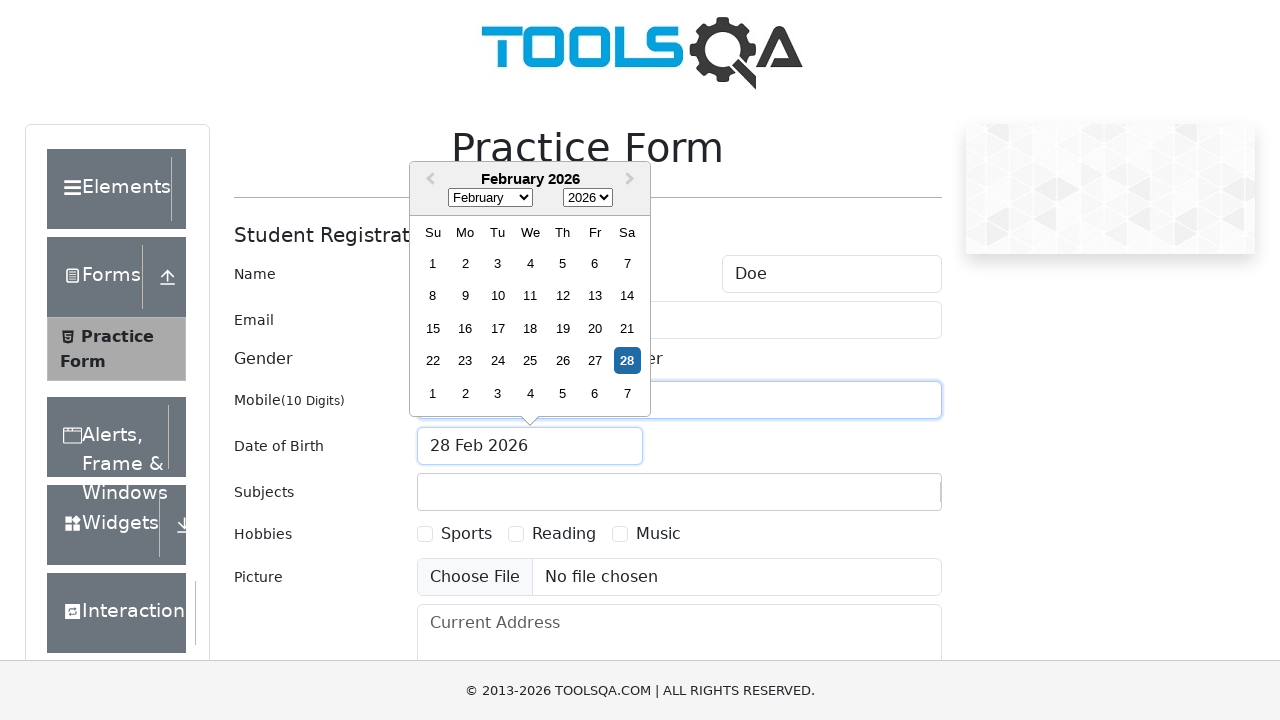

Selected February in date picker month dropdown on .react-datepicker__month-select
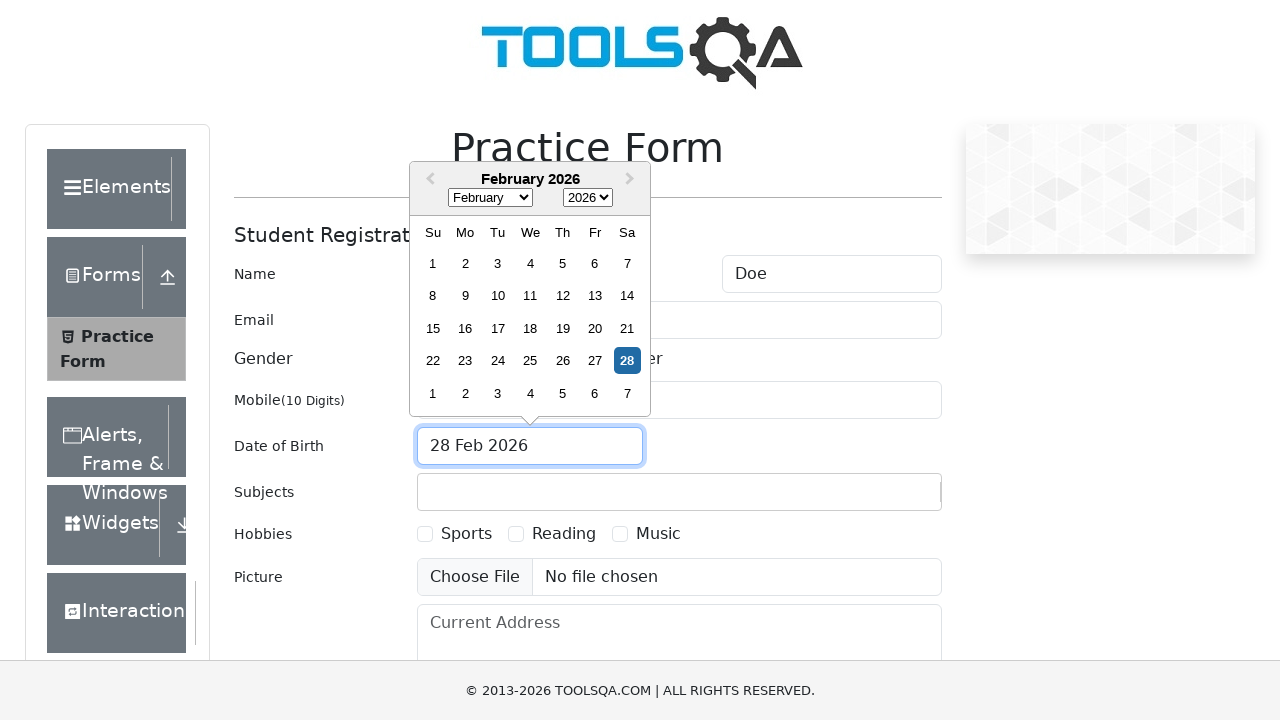

Selected 2000 in date picker year dropdown on .react-datepicker__year-select
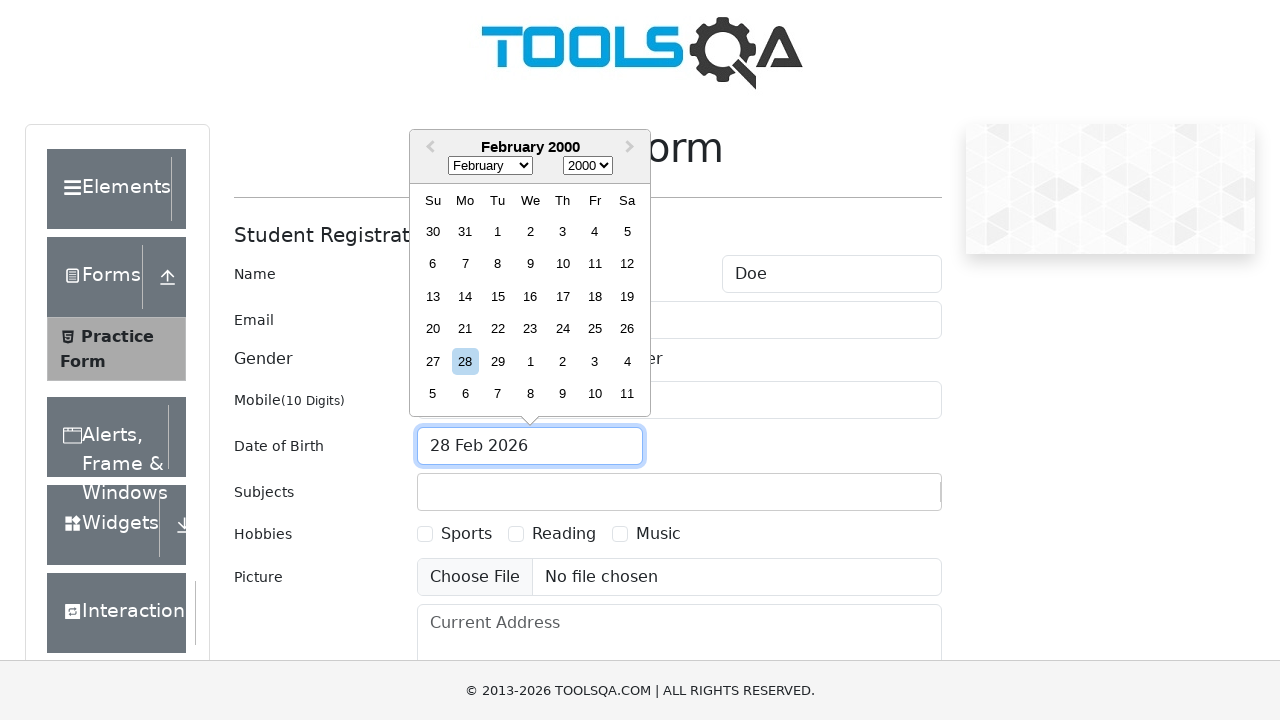

Selected day 2 in date picker at (530, 231) on .react-datepicker__day--002:not(.react-datepicker__day--outside-month)
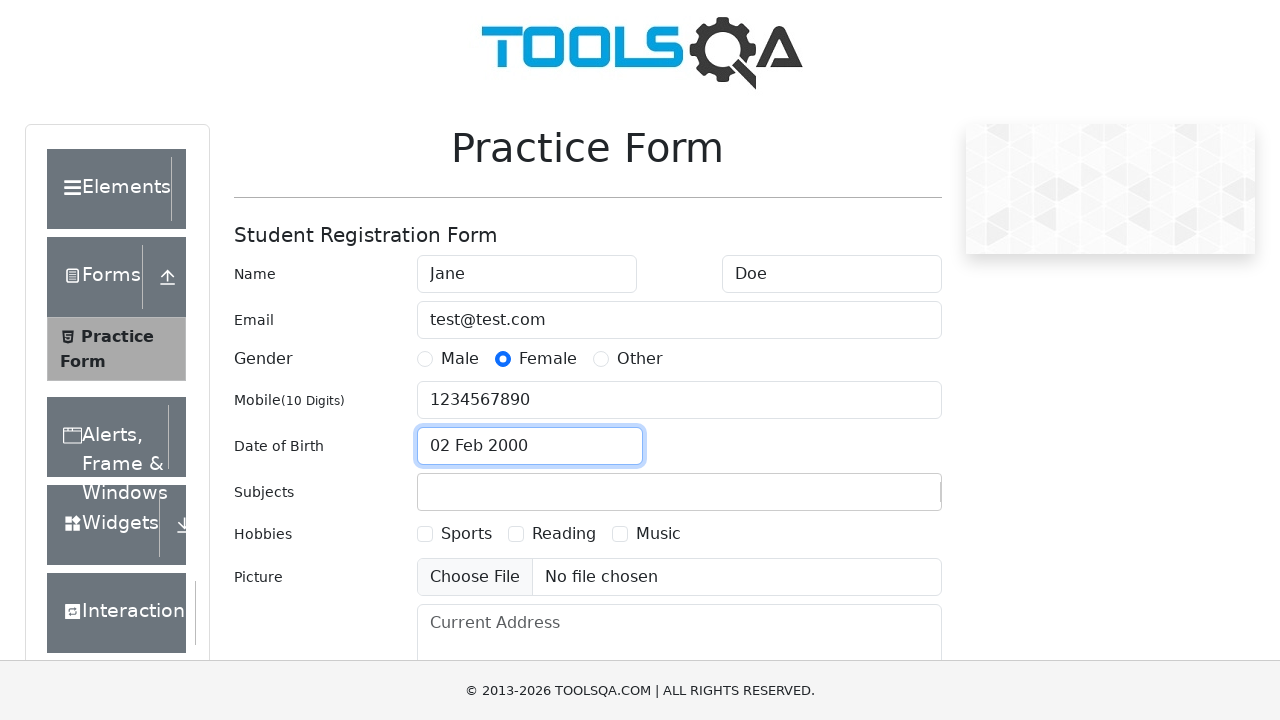

Filled subjects input field with 'Arts' on #subjectsInput
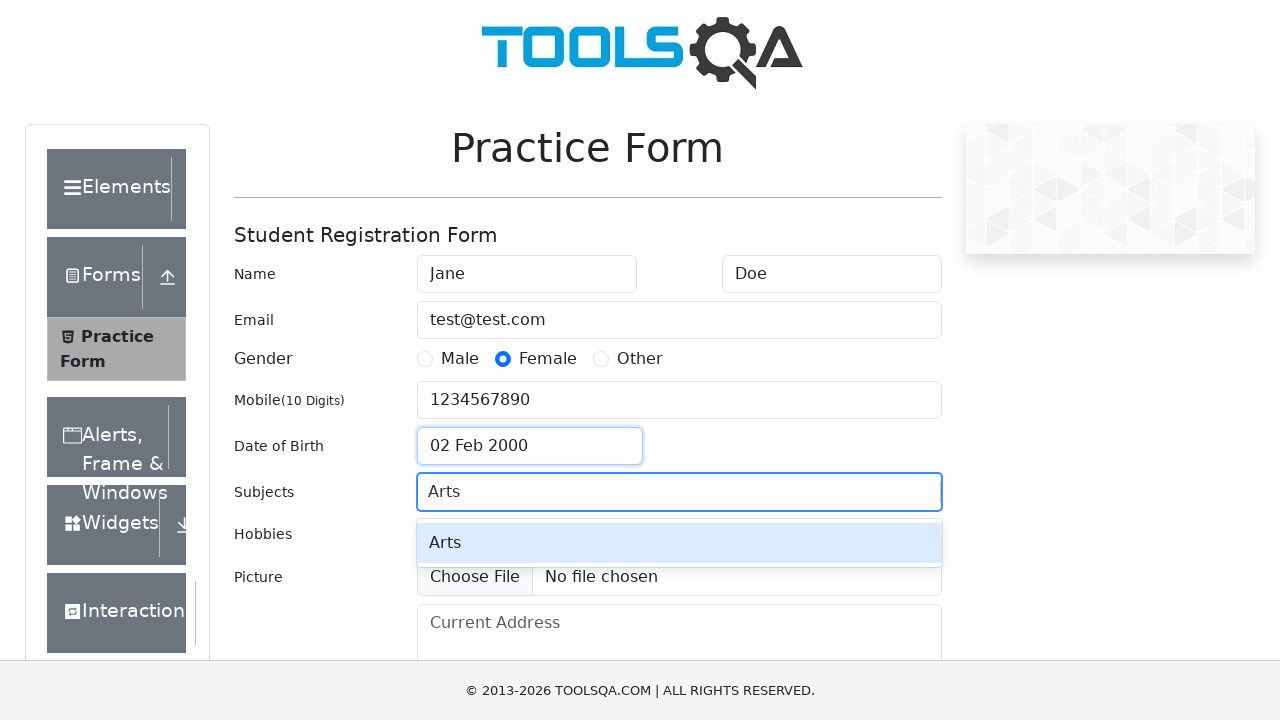

Pressed Enter to confirm Arts subject selection on #subjectsInput
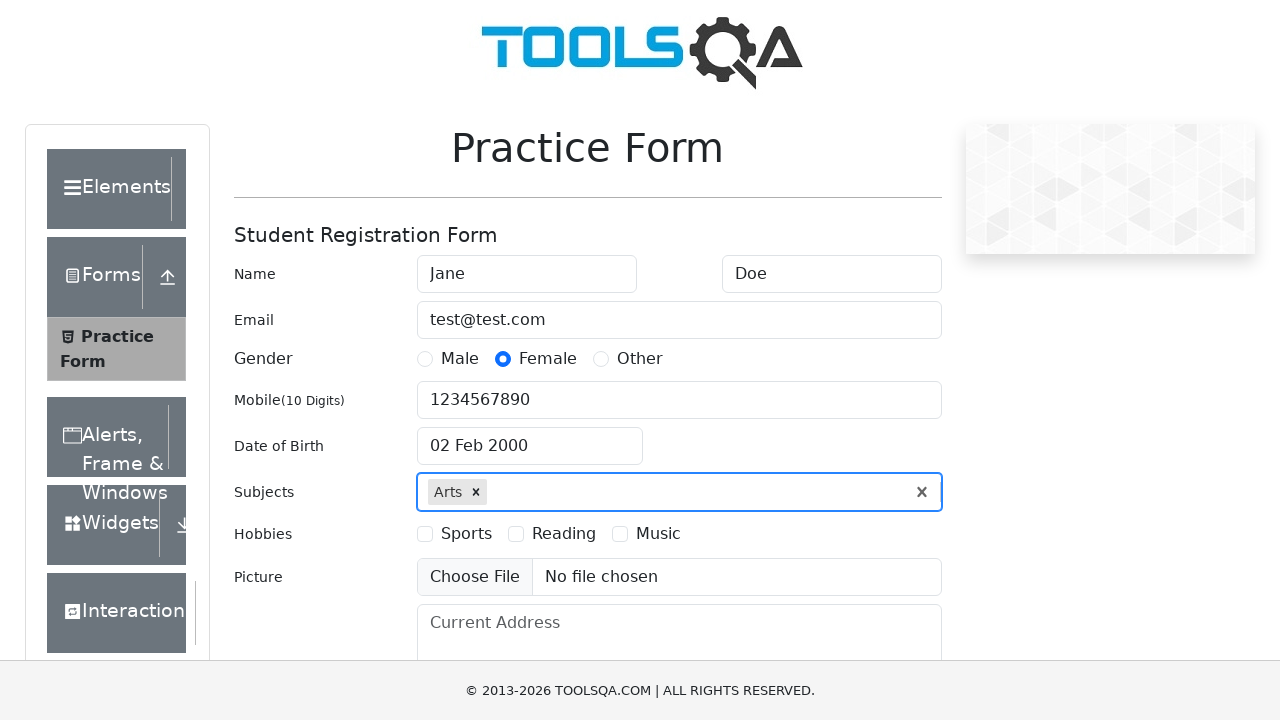

Selected Sports hobby checkbox at (466, 534) on label[for='hobbies-checkbox-1']
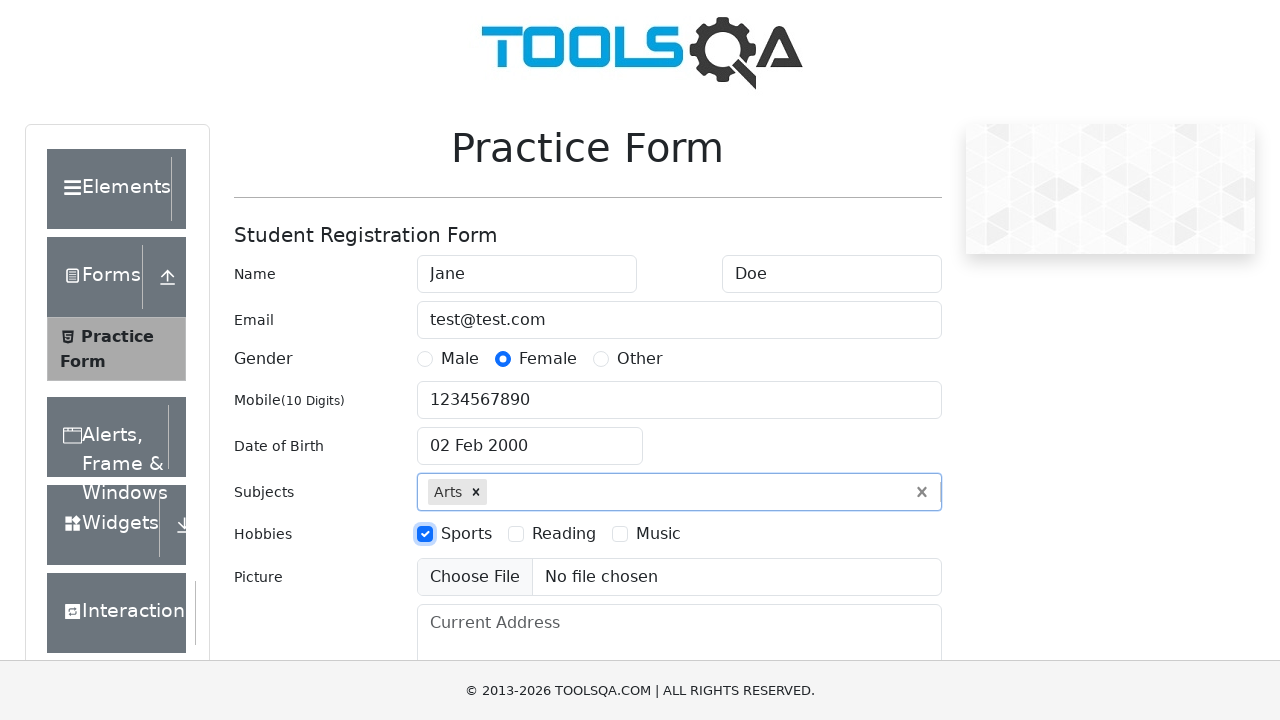

Filled address field with 'Test address' on #currentAddress
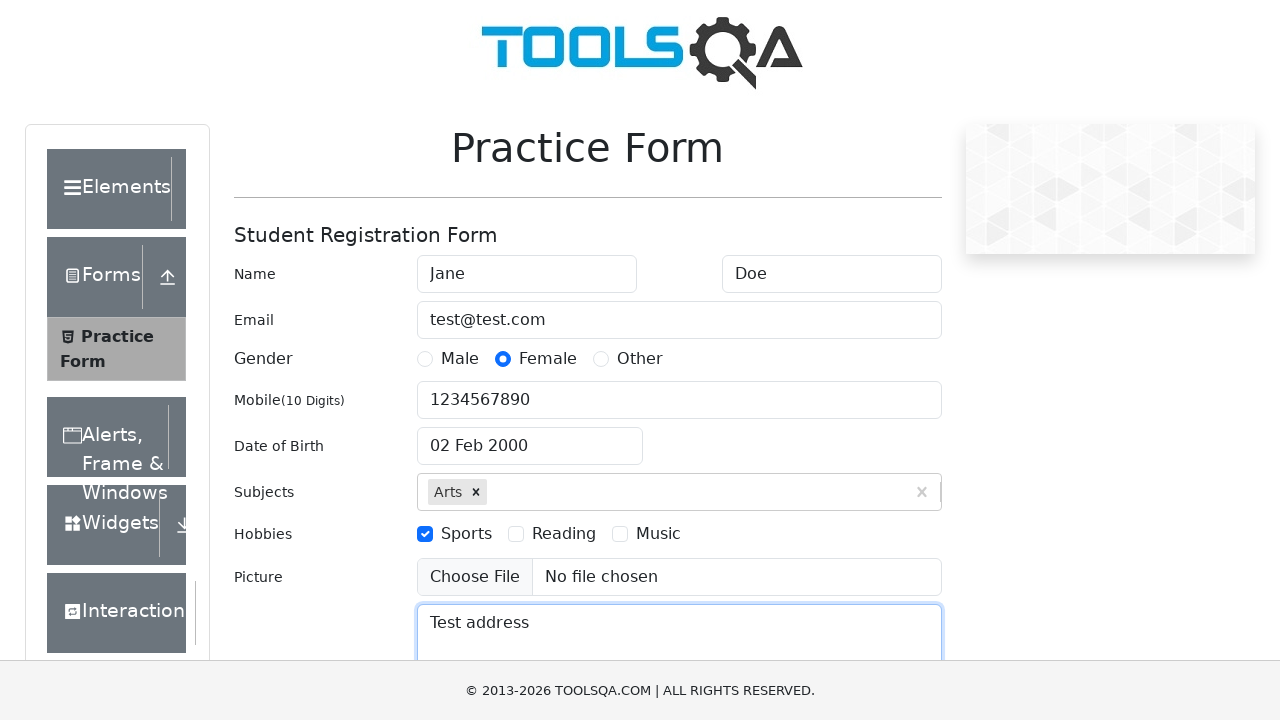

Filled state input field with 'NCR' on #react-select-3-input
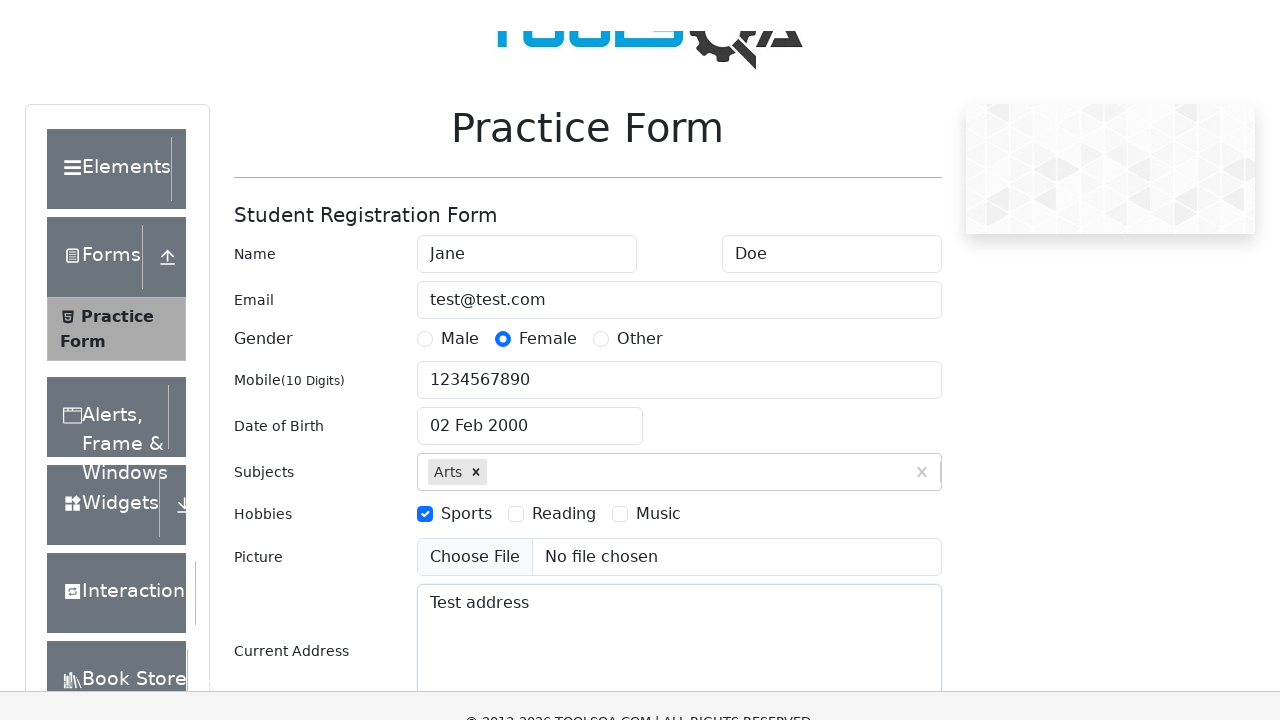

Pressed Enter to confirm NCR state selection on #react-select-3-input
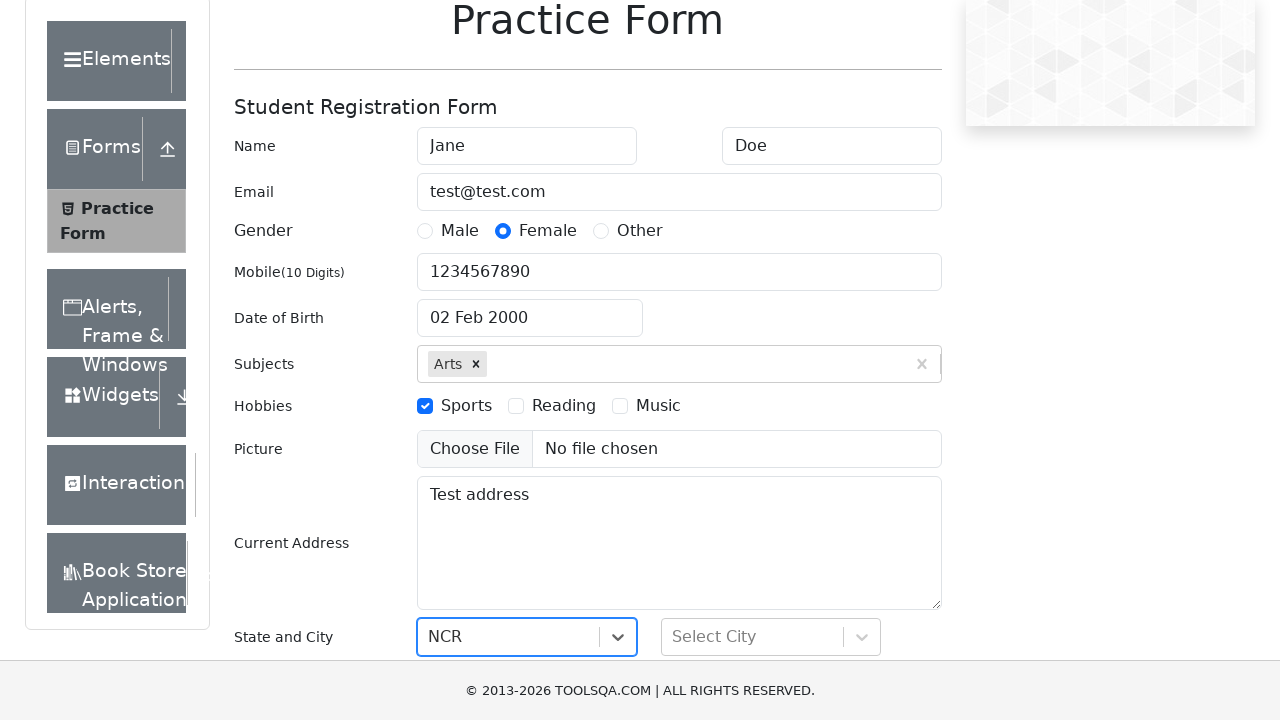

Filled city input field with 'Delhi' on #react-select-4-input
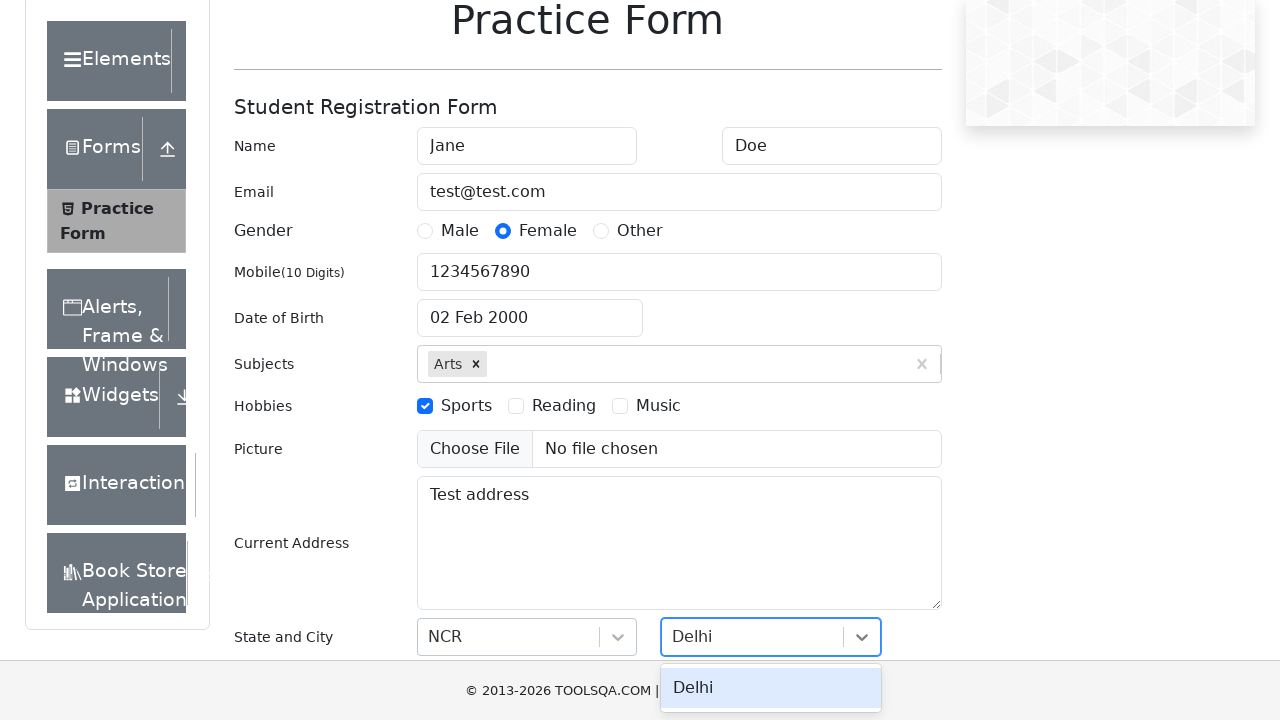

Pressed Enter to confirm Delhi city selection on #react-select-4-input
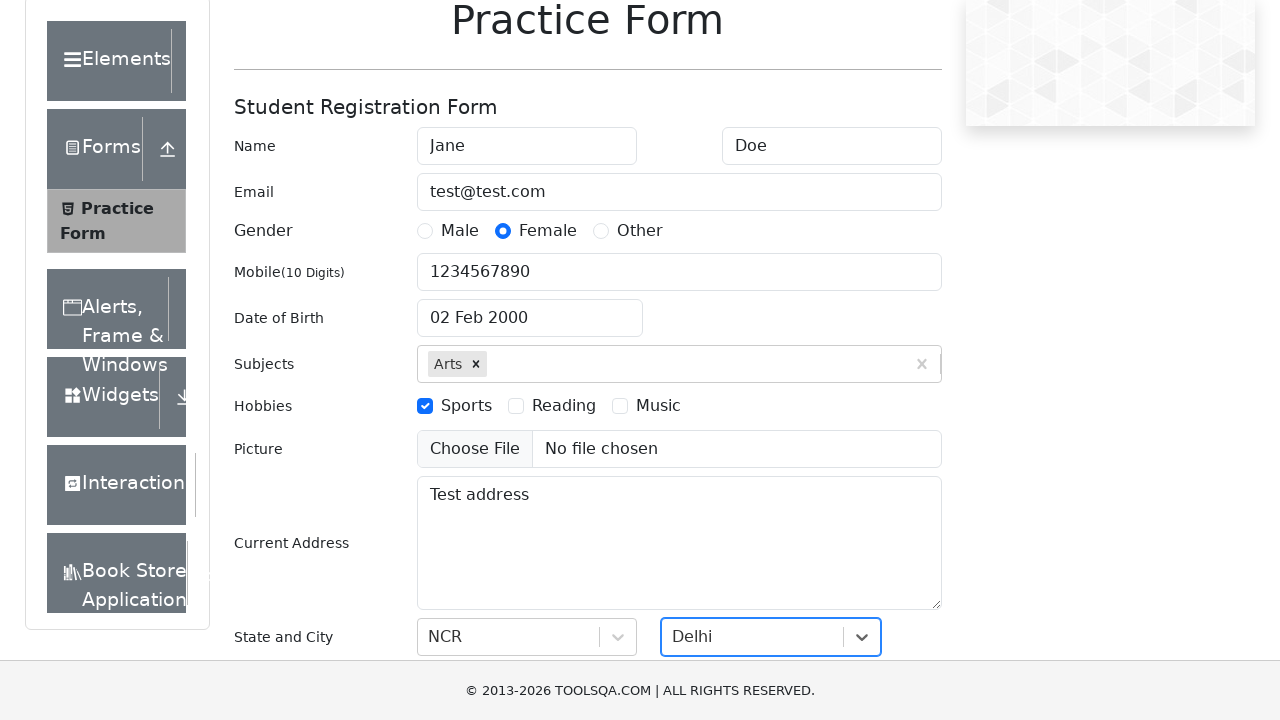

Clicked submit button to submit the registration form at (885, 499) on #submit
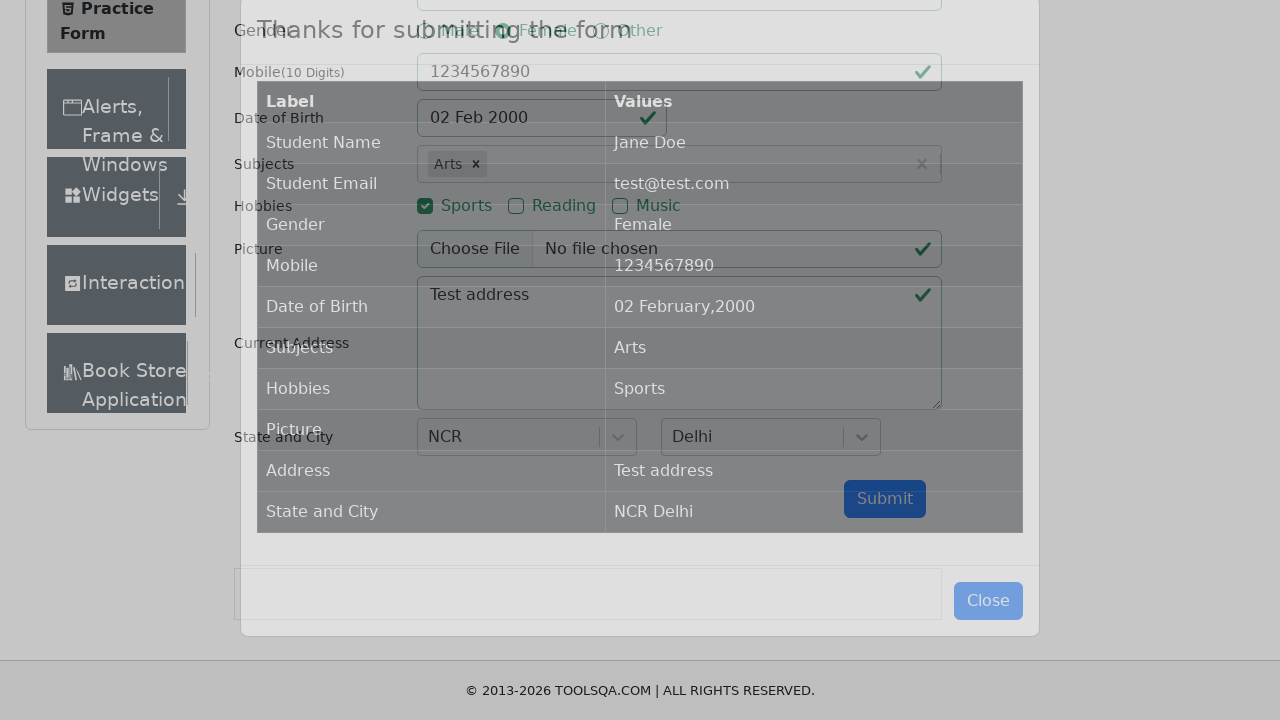

Confirmation modal appeared
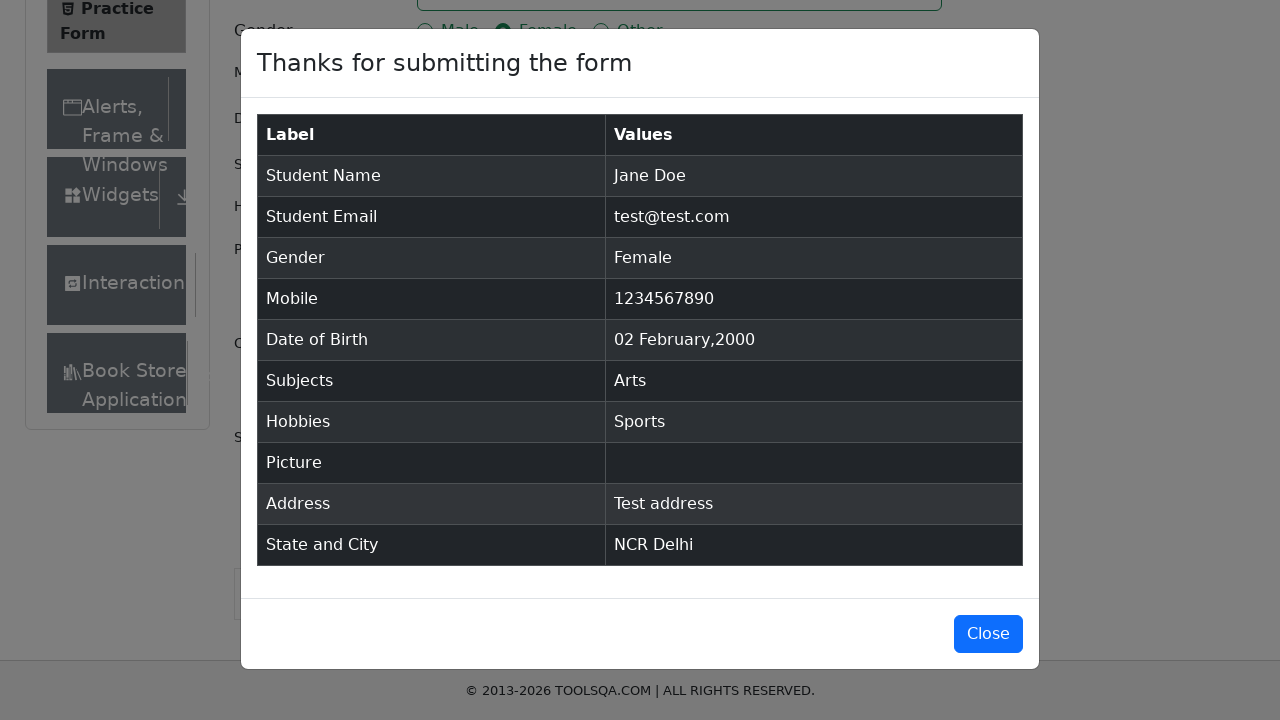

Verified student name in modal: 'Jane Doe'
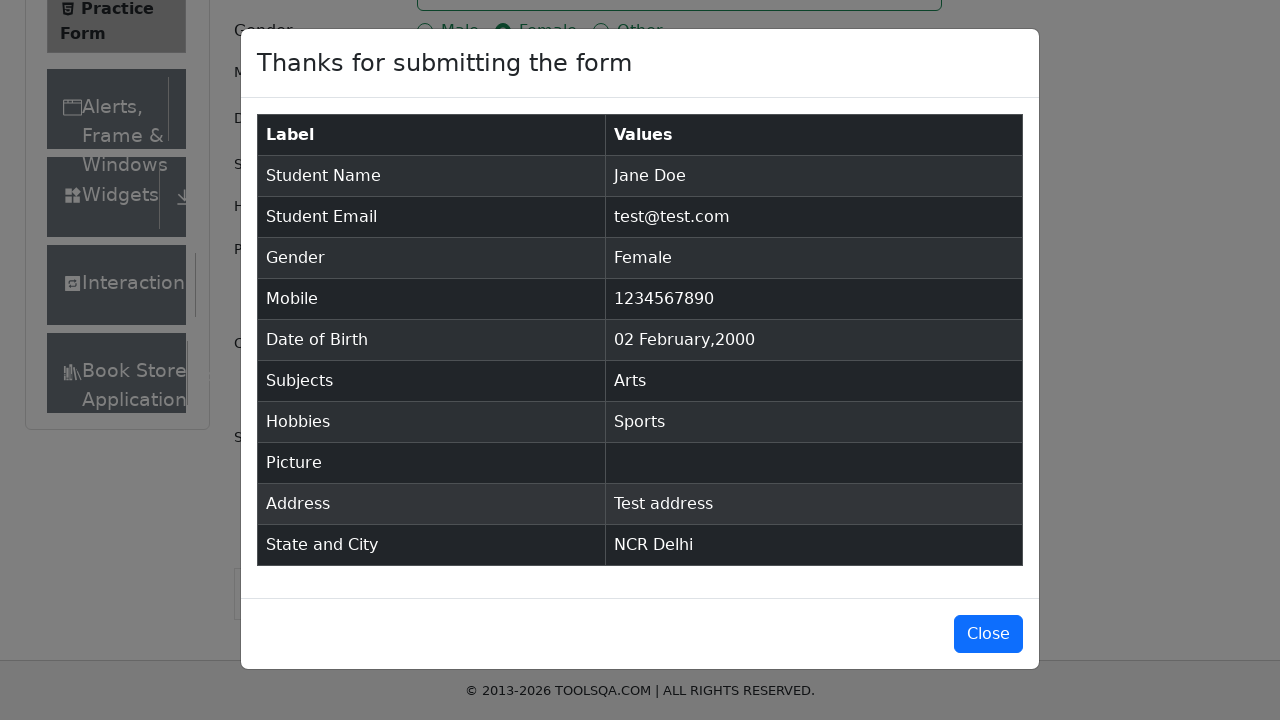

Verified student email in modal: 'test@test.com'
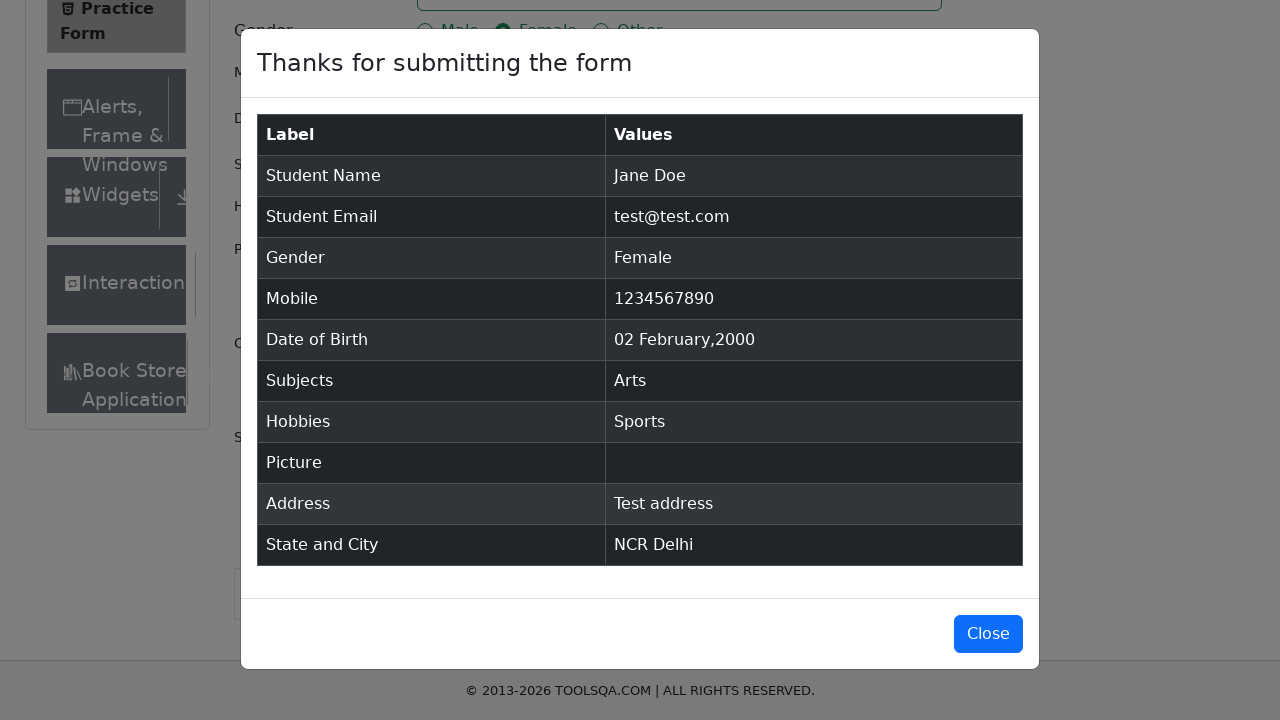

Verified student gender in modal: 'Female'
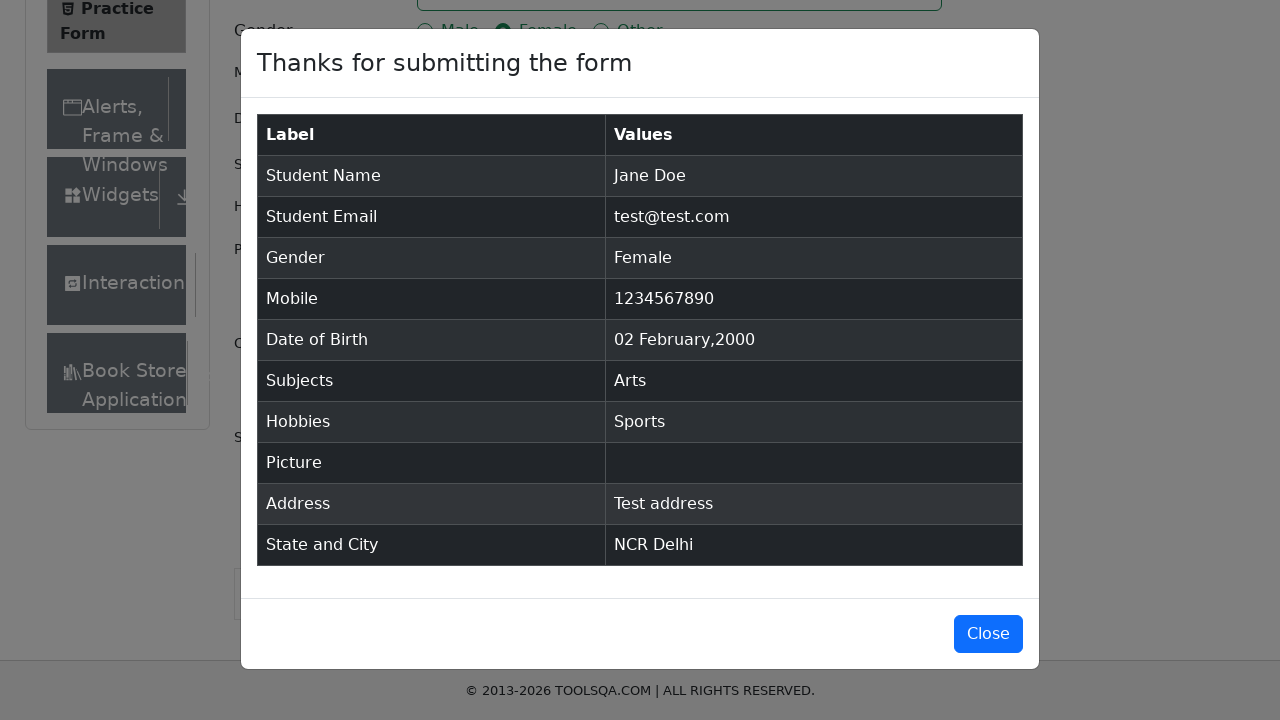

Verified student phone number in modal: '1234567890'
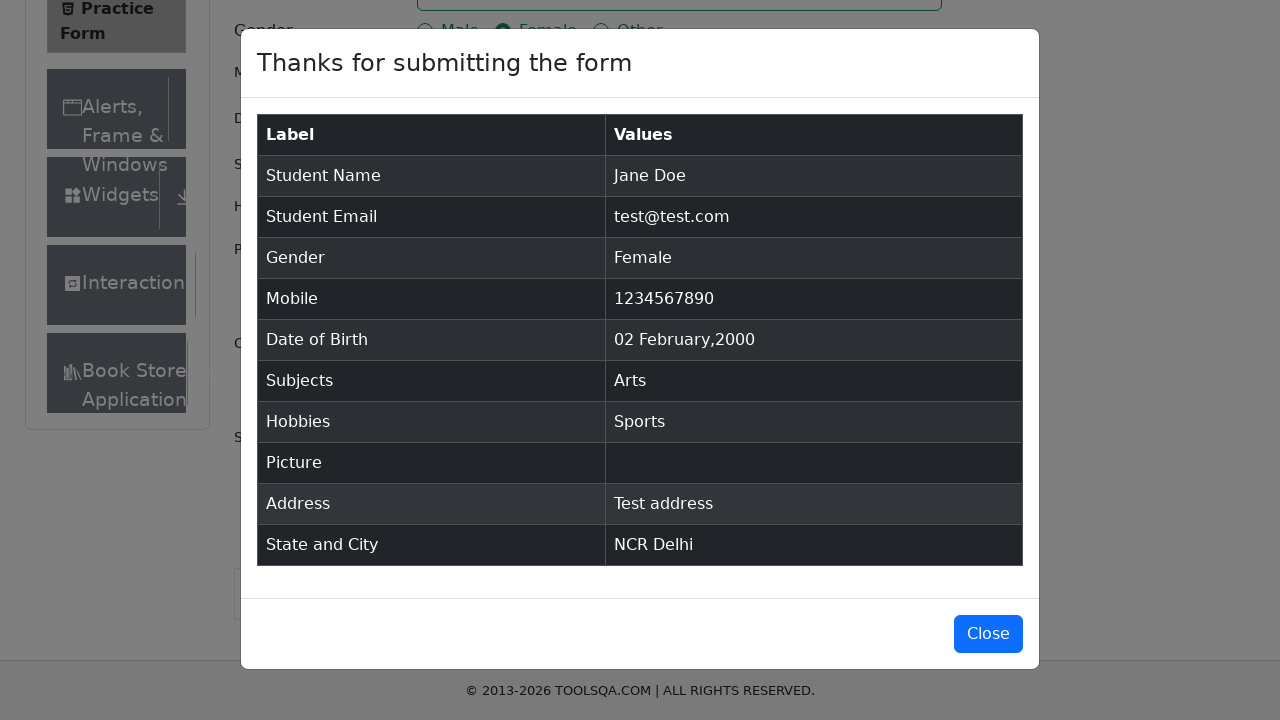

Verified date of birth in modal: '02 February,2000'
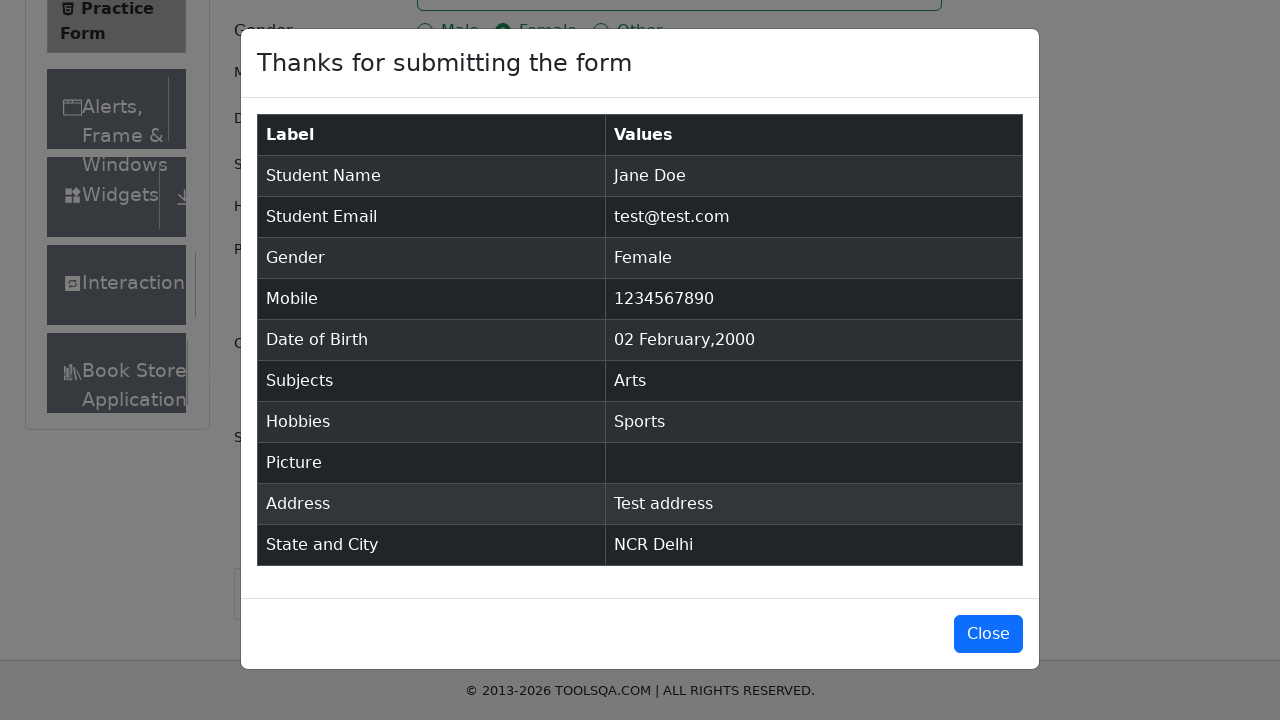

Verified subjects in modal: 'Arts'
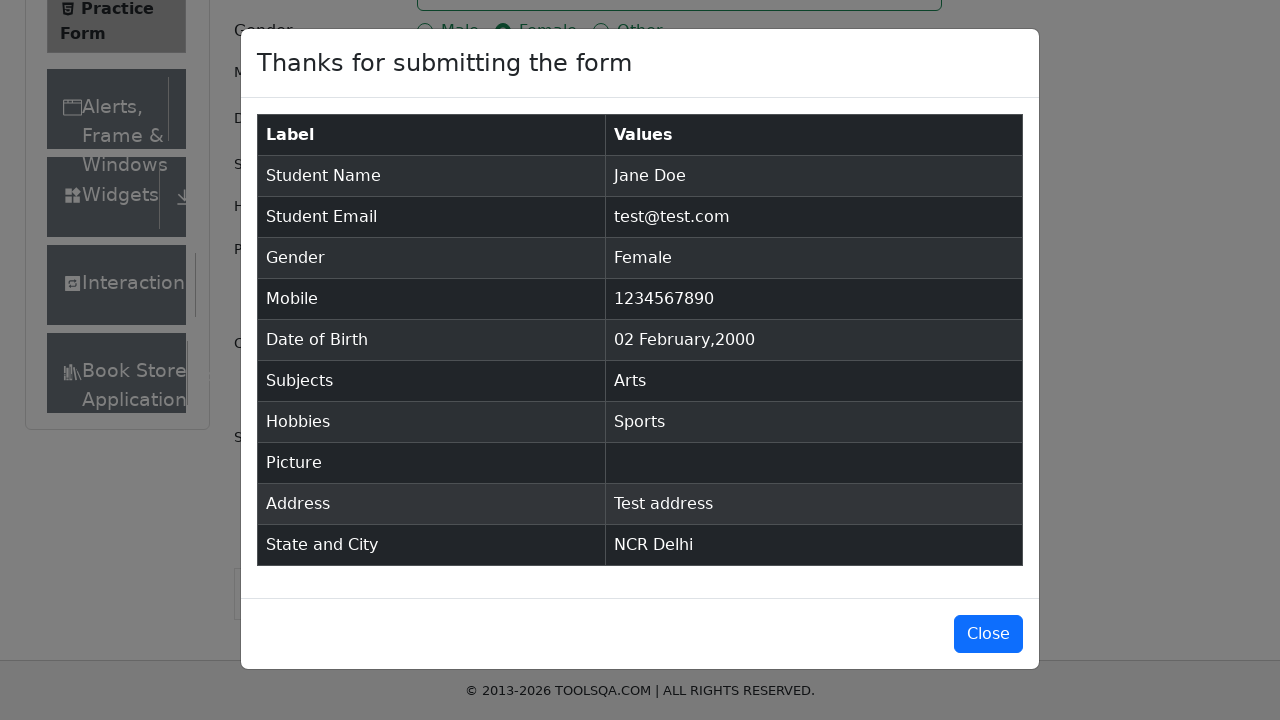

Verified hobbies in modal: 'Sports'
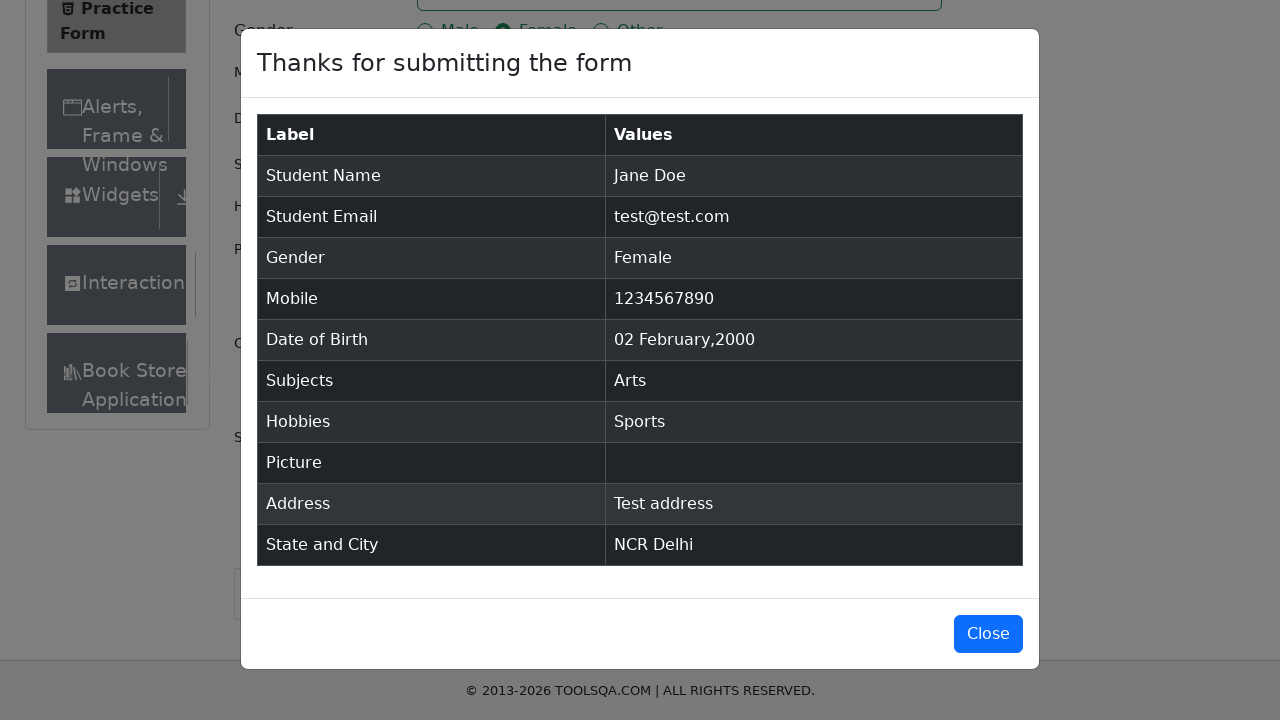

Verified address in modal: 'Test address'
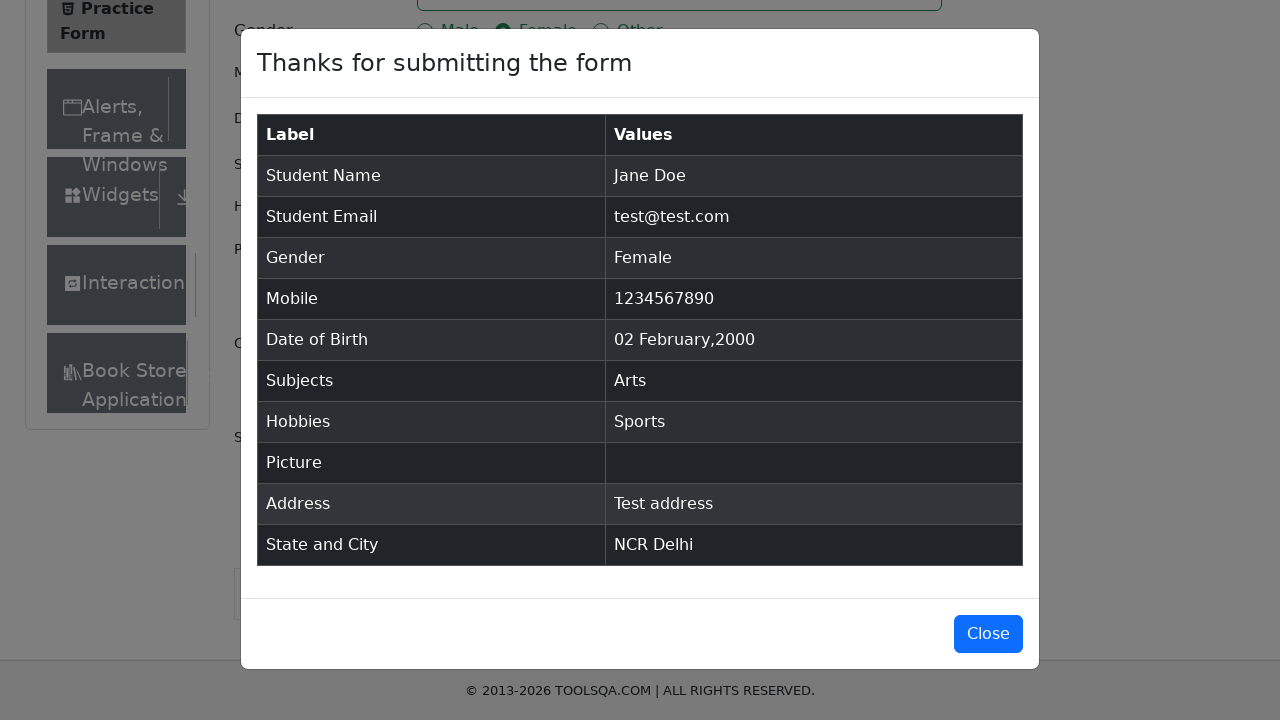

Verified state and city in modal: 'NCR Delhi'
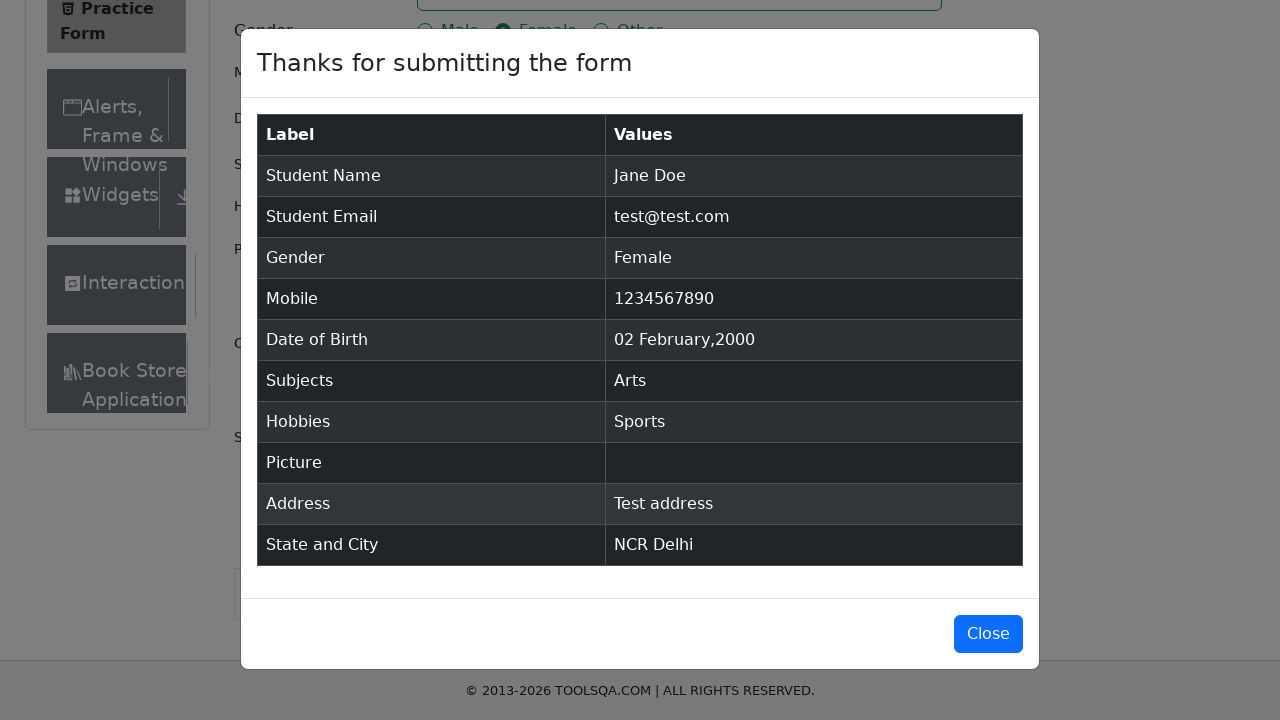

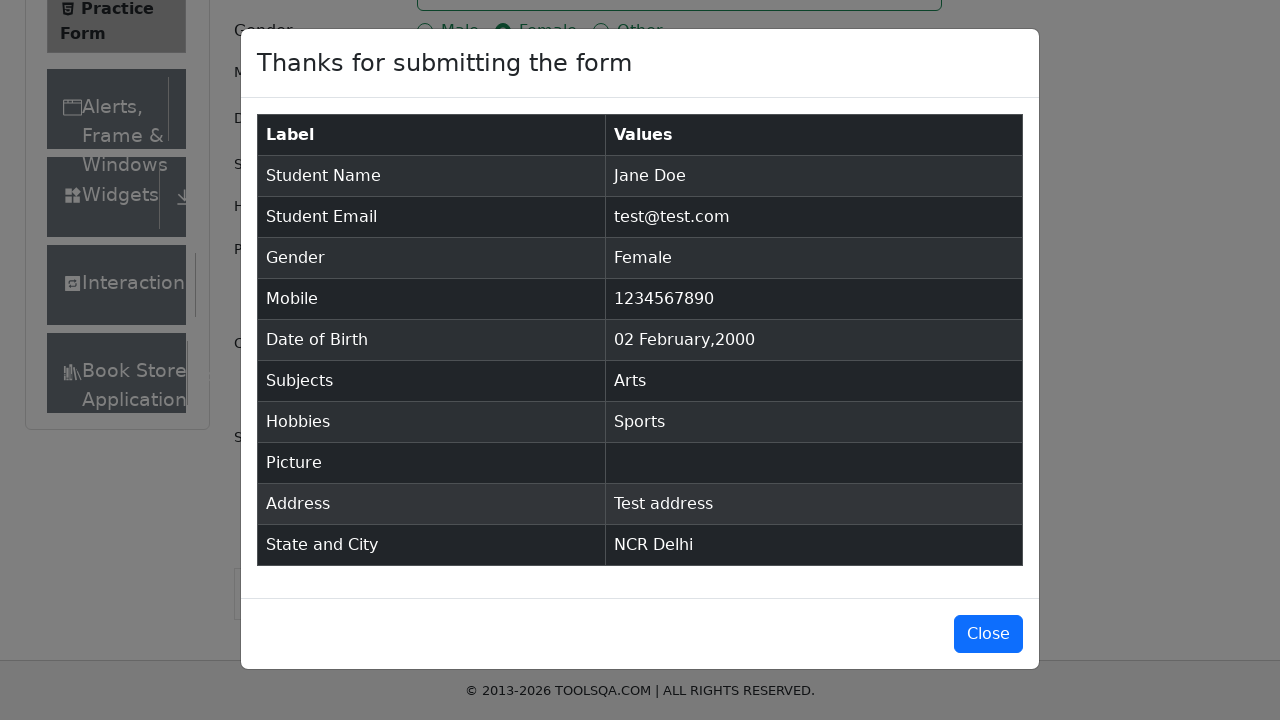